Tests filling out a text box form on demoqa.com by entering a username and email address in the input fields

Starting URL: https://demoqa.com/text-box

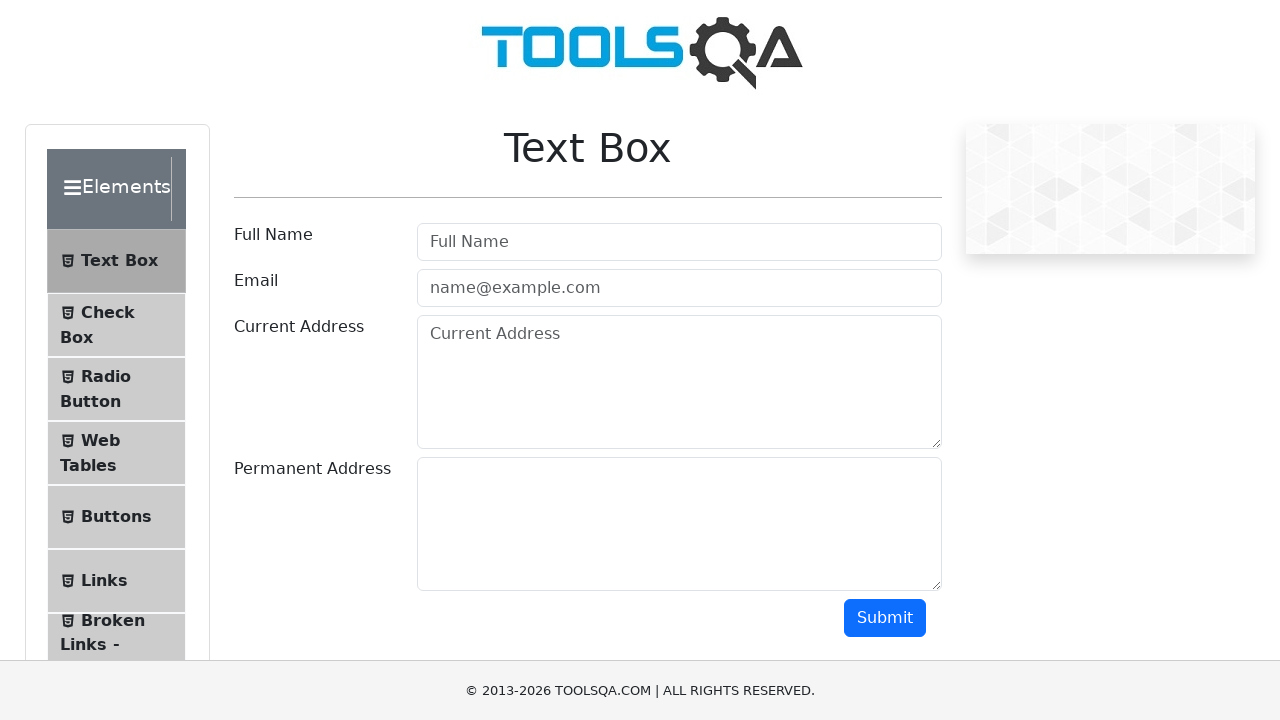

Cleared username input field on input#userName
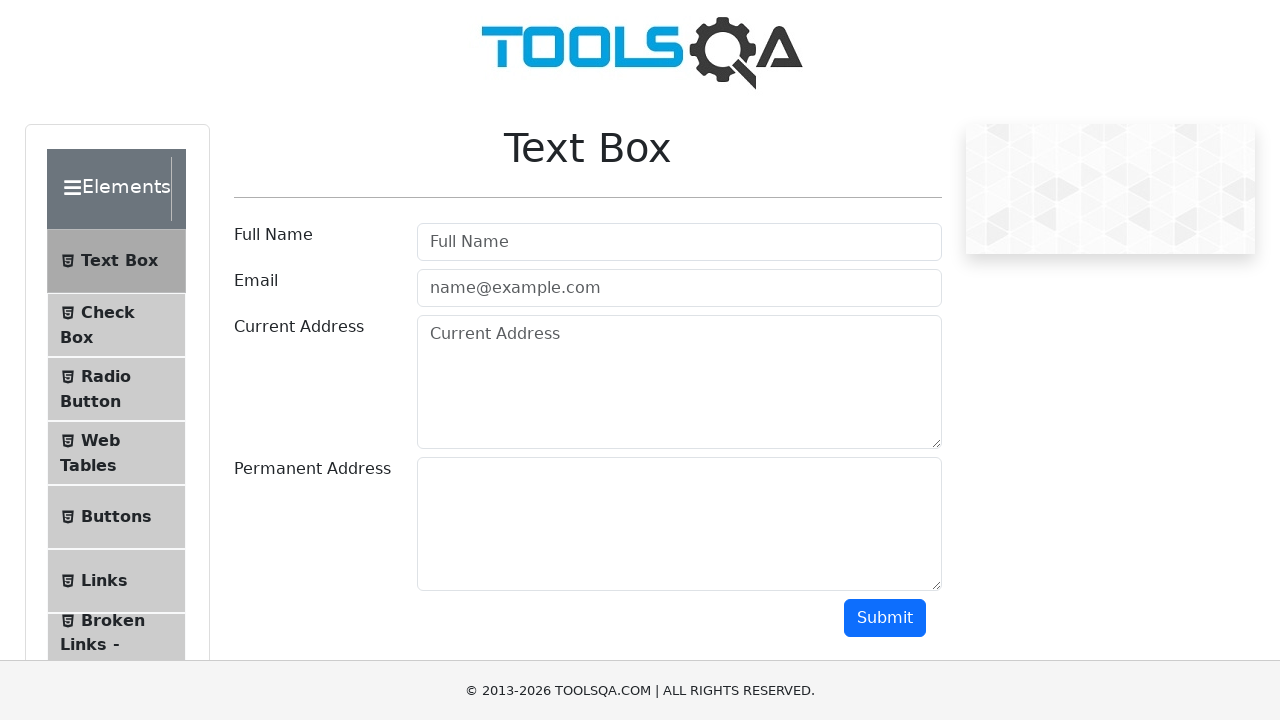

Entered username 'Zhansaya' in username field on input#userName
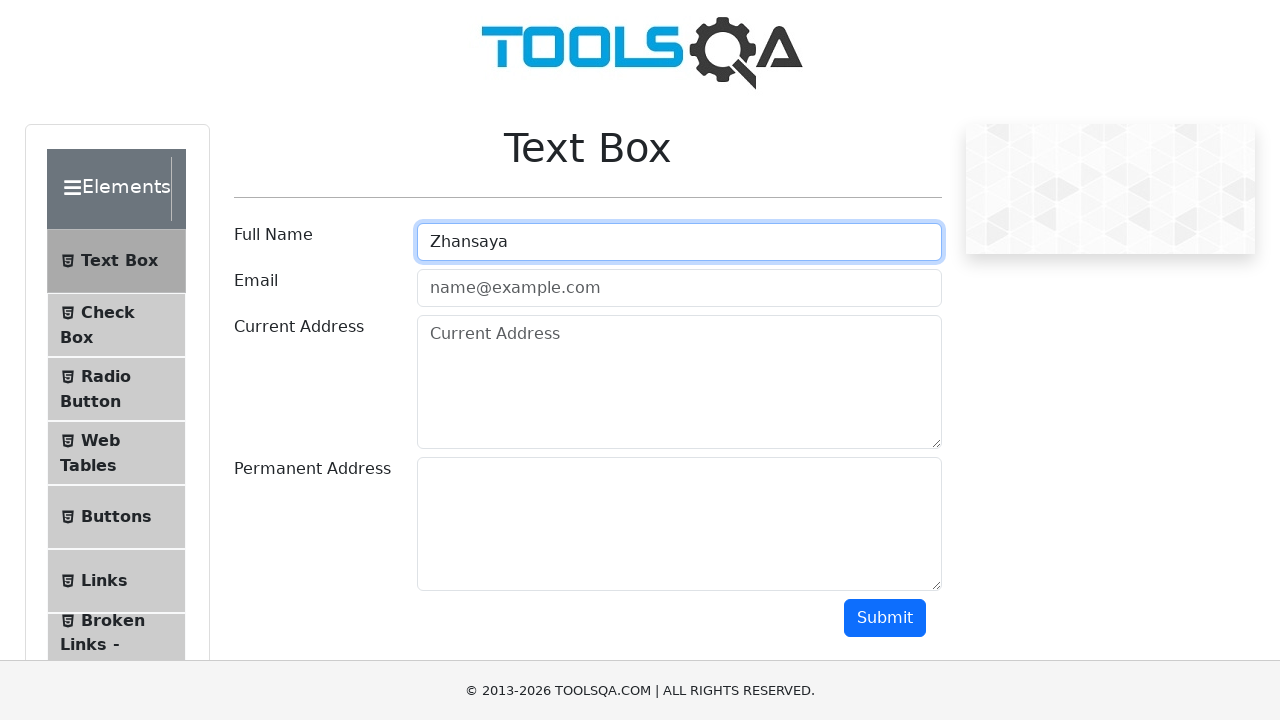

Cleared email input field on input#userEmail
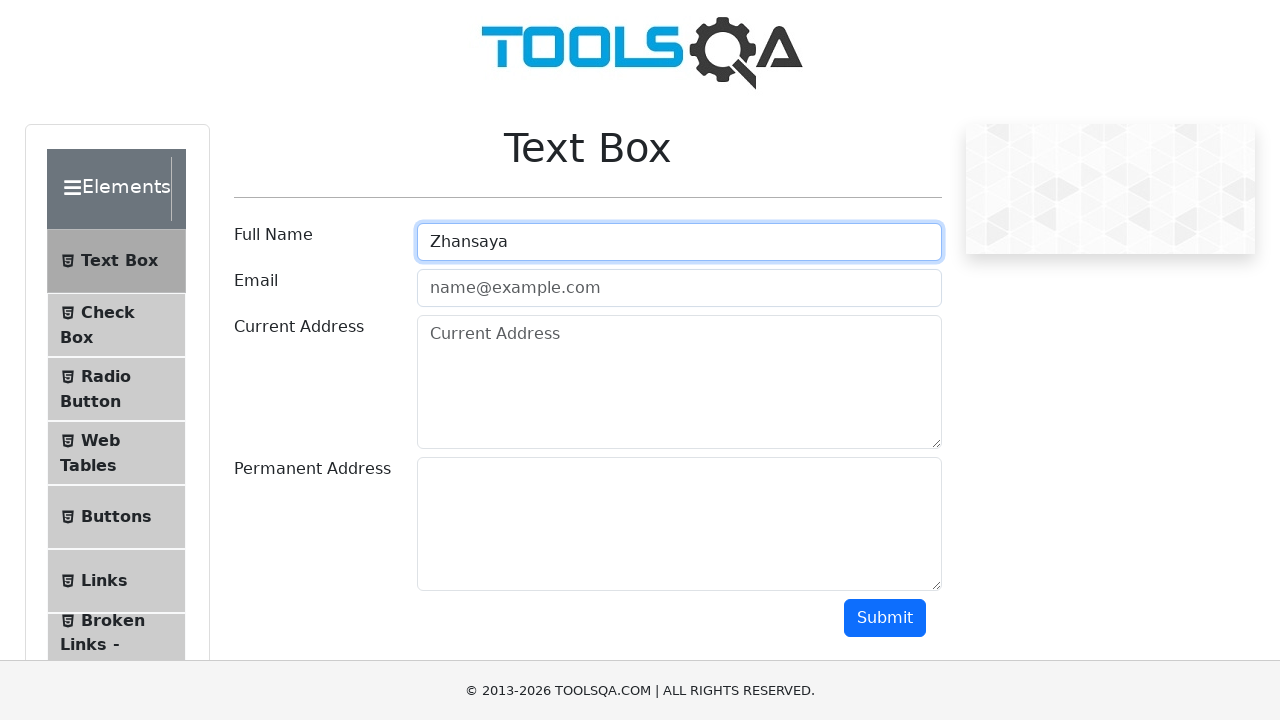

Entered email 'blabla@gmail.com' in email field on input#userEmail
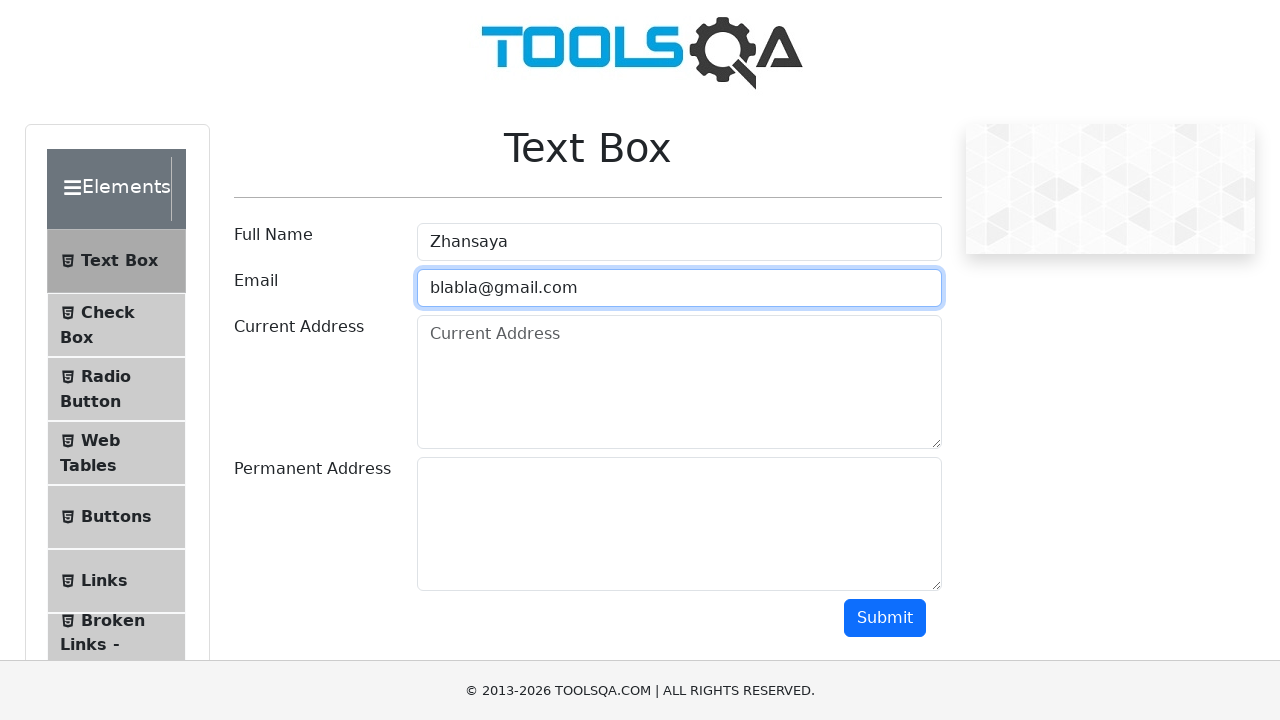

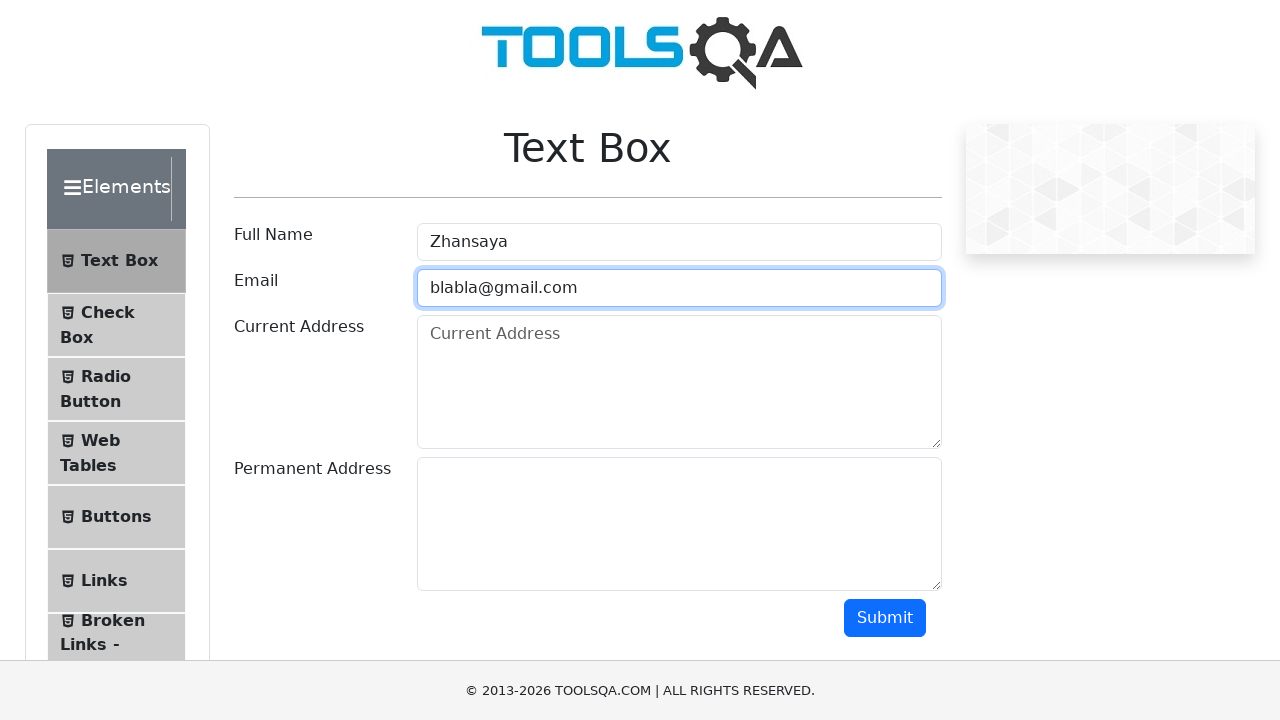